Tests selecting a favorite sport by verifying the Football radio button is visible and then selecting it.

Starting URL: https://testcenter.techproeducation.com/index.php?page=radio-buttons

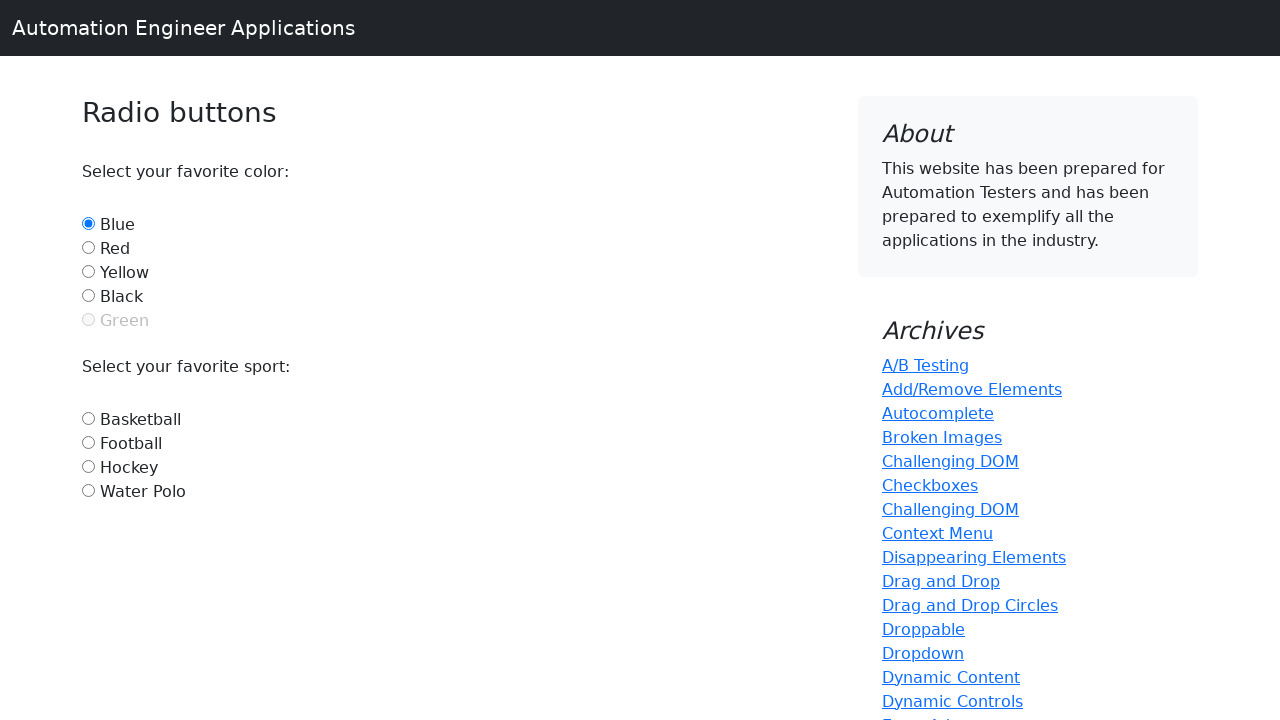

Located Football radio button element
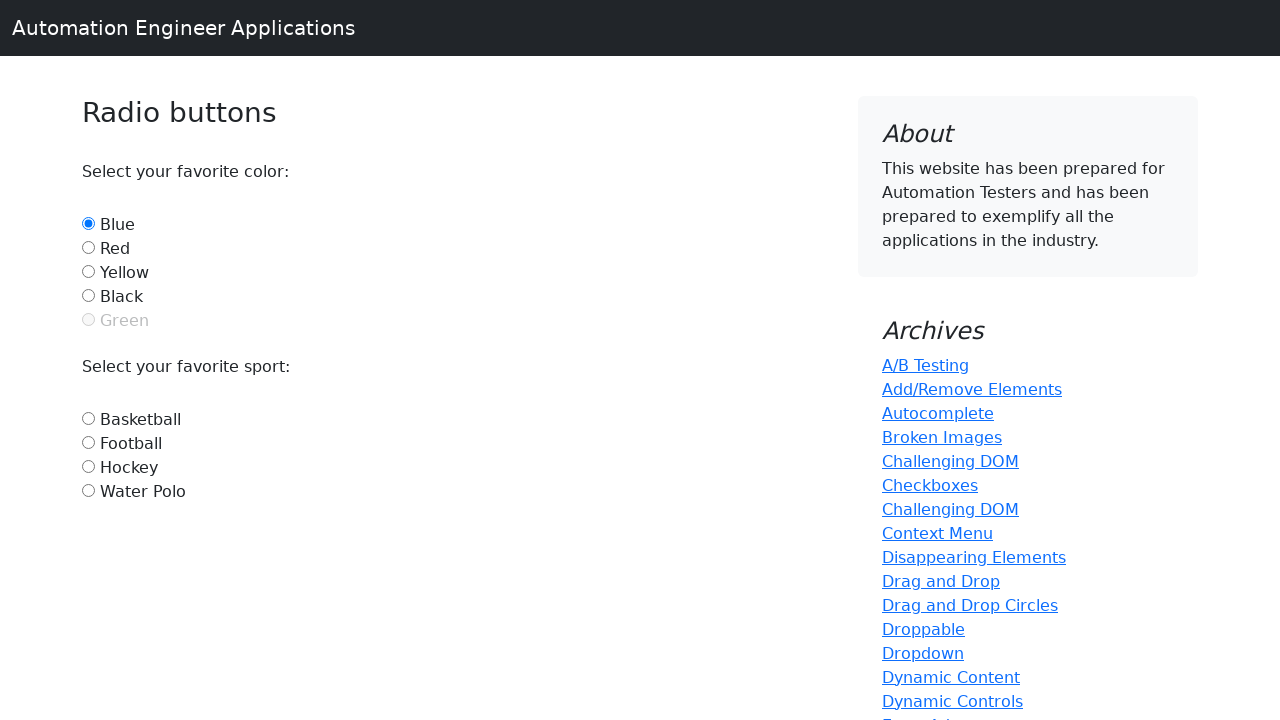

Verified Football radio button is visible
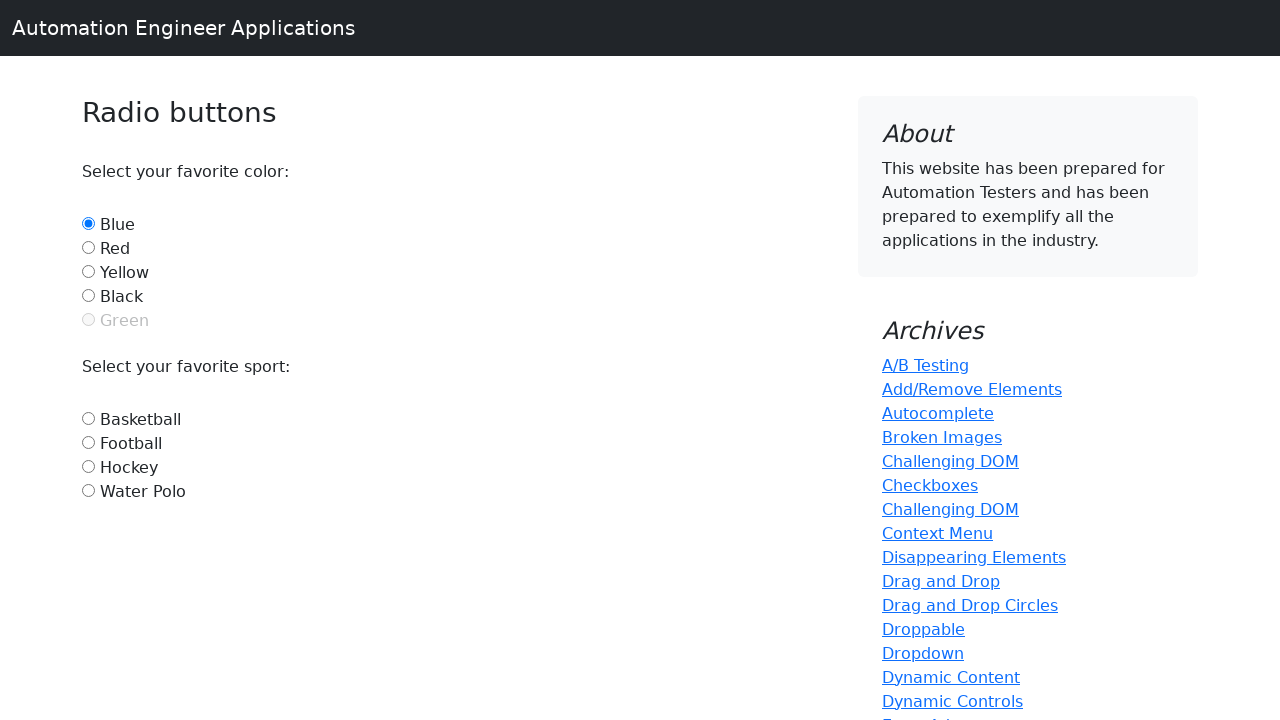

Clicked Football radio button to select it at (88, 442) on #football
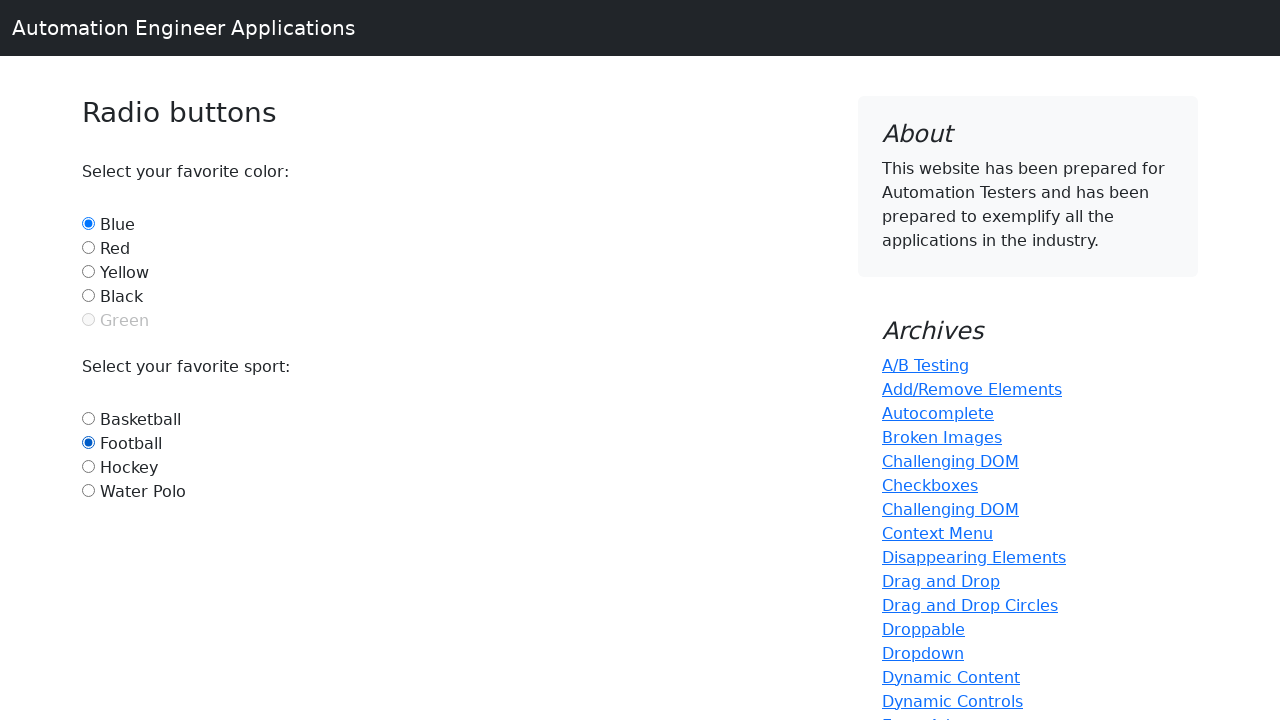

Verified Football radio button is selected
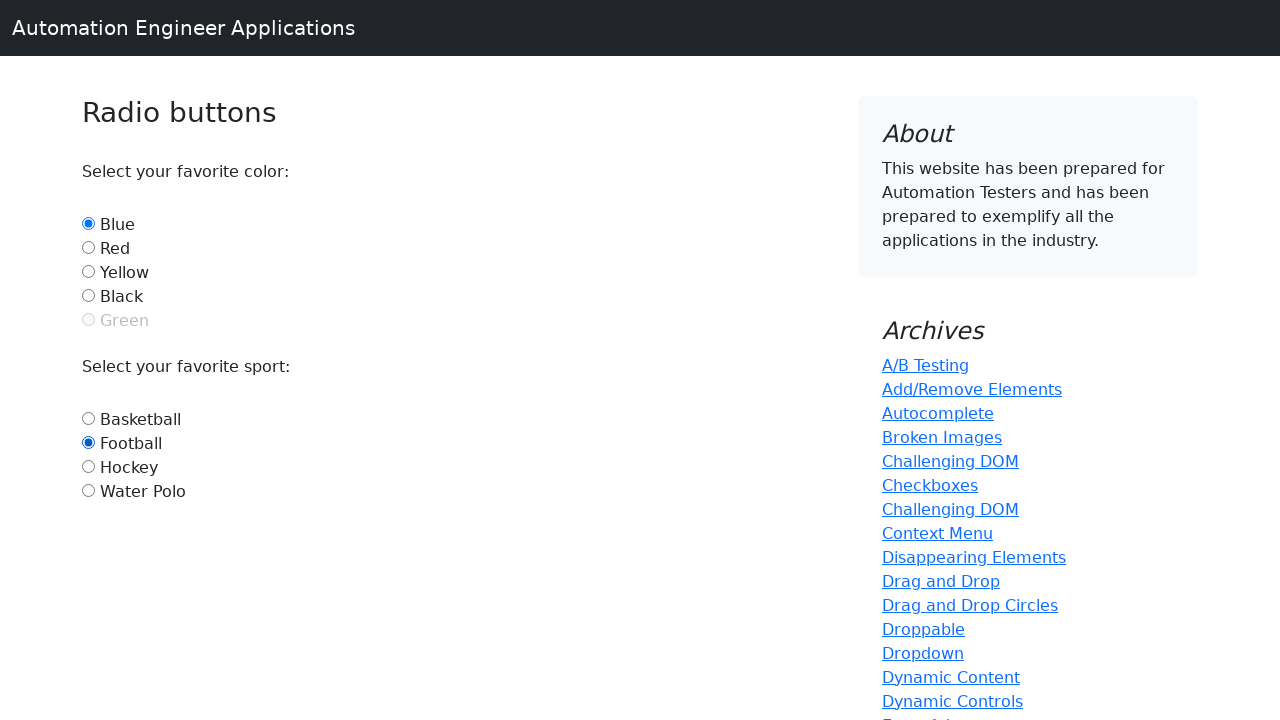

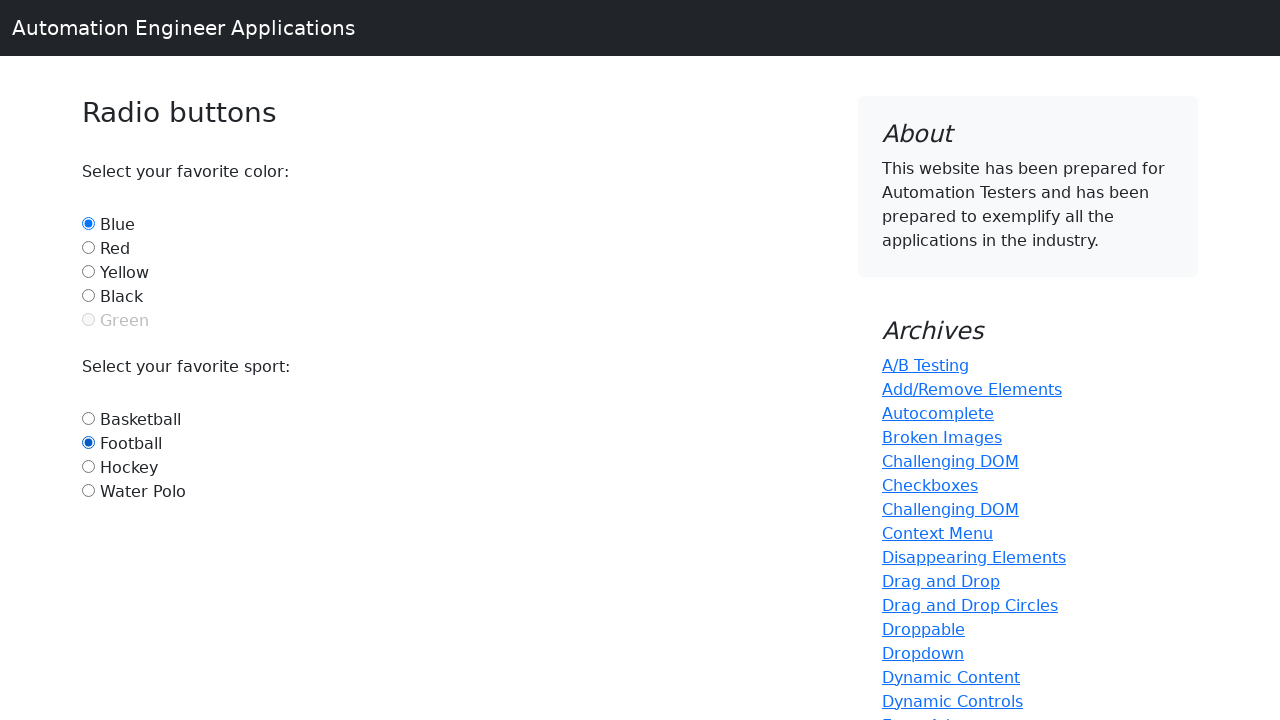